Tests product search functionality by searching for a product on the main page and verifying the same product appears in the offers page

Starting URL: https://rahulshettyacademy.com/seleniumPractise/#/

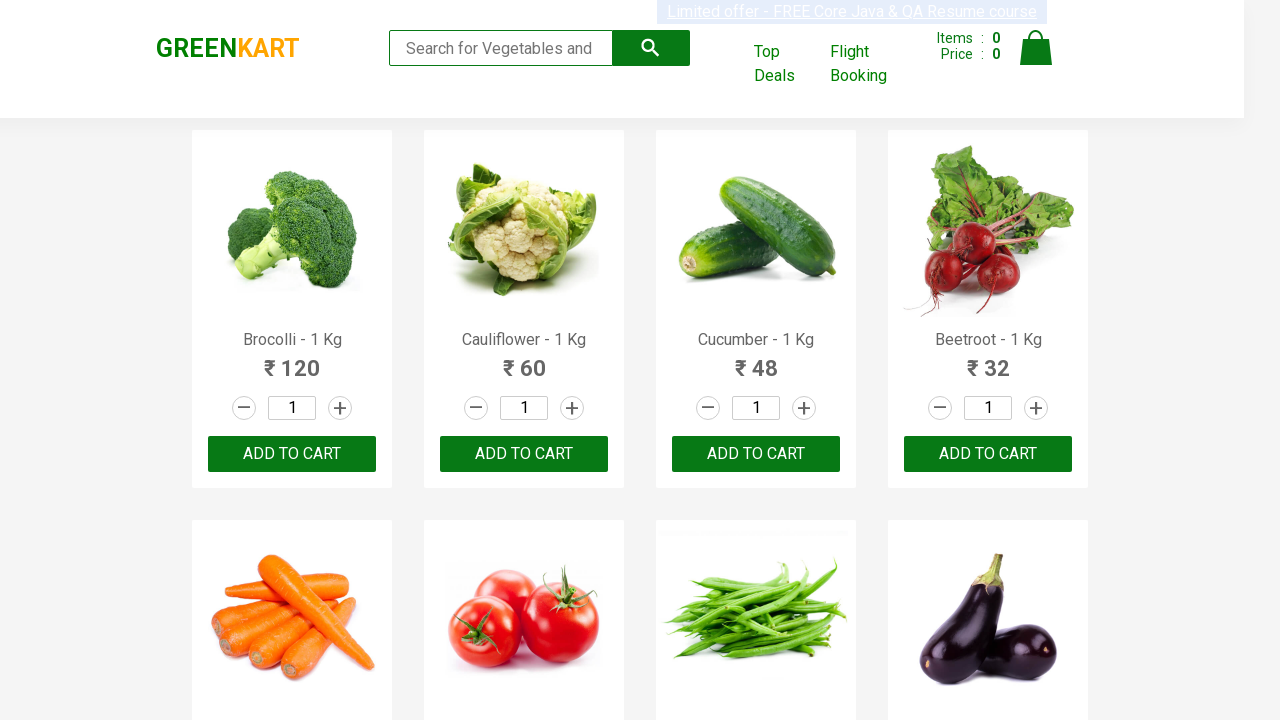

Filled search field with 'Tom' on landing page on //input[@placeholder='Search for Vegetables and Fruits']
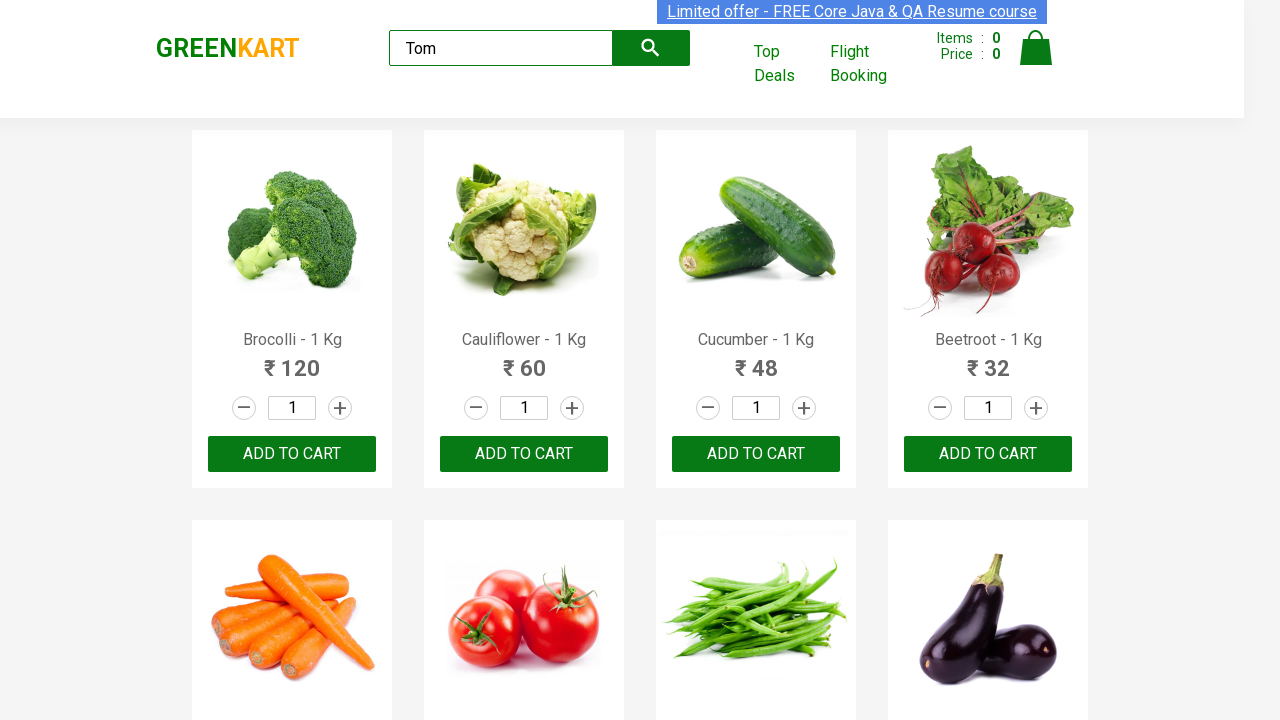

Clicked submit button to search for product at (651, 48) on xpath=//button[@type='submit']
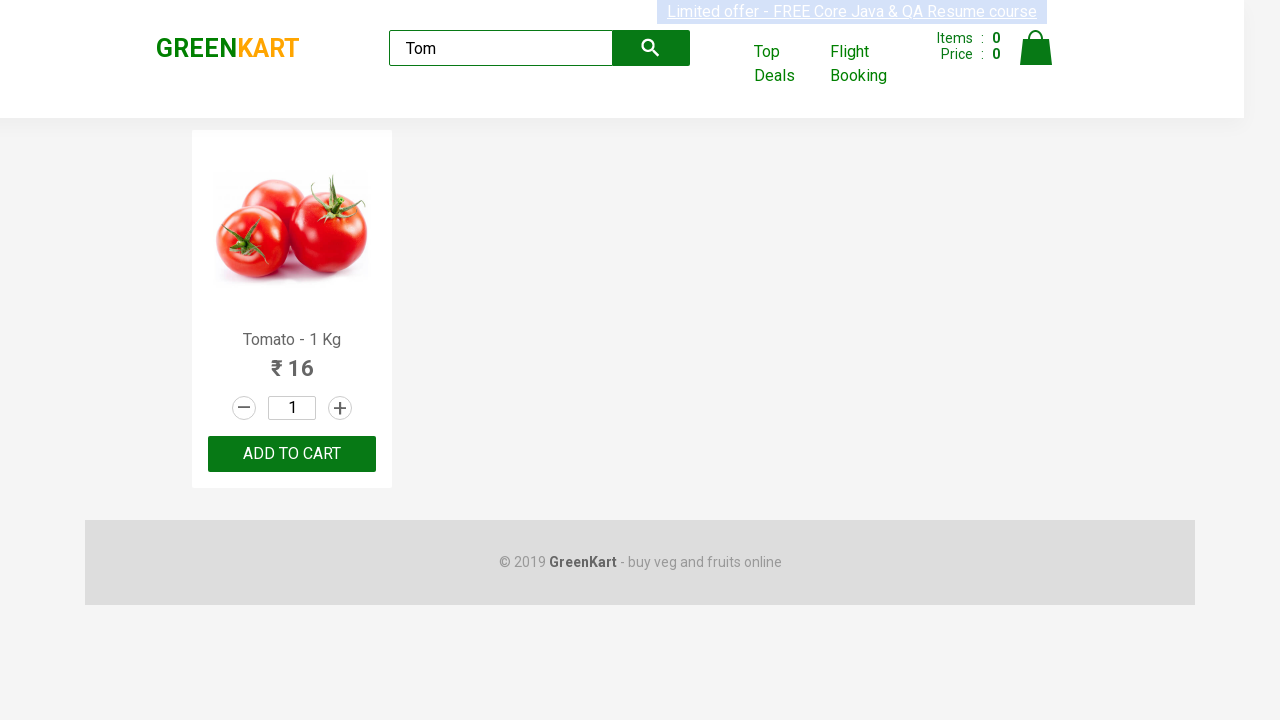

Retrieved product name from landing page: 'Tomato'
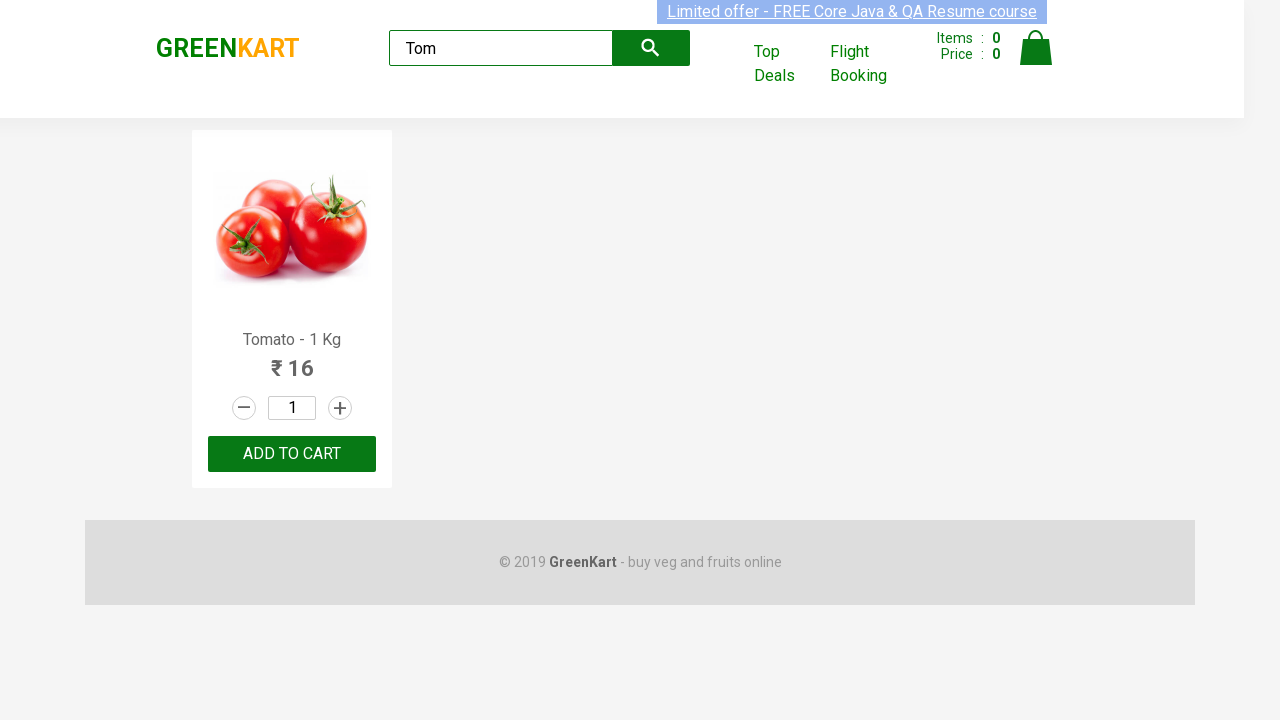

Clicked 'Top Deals' link to navigate to offers page at (787, 64) on xpath=//a[text()='Top Deals']
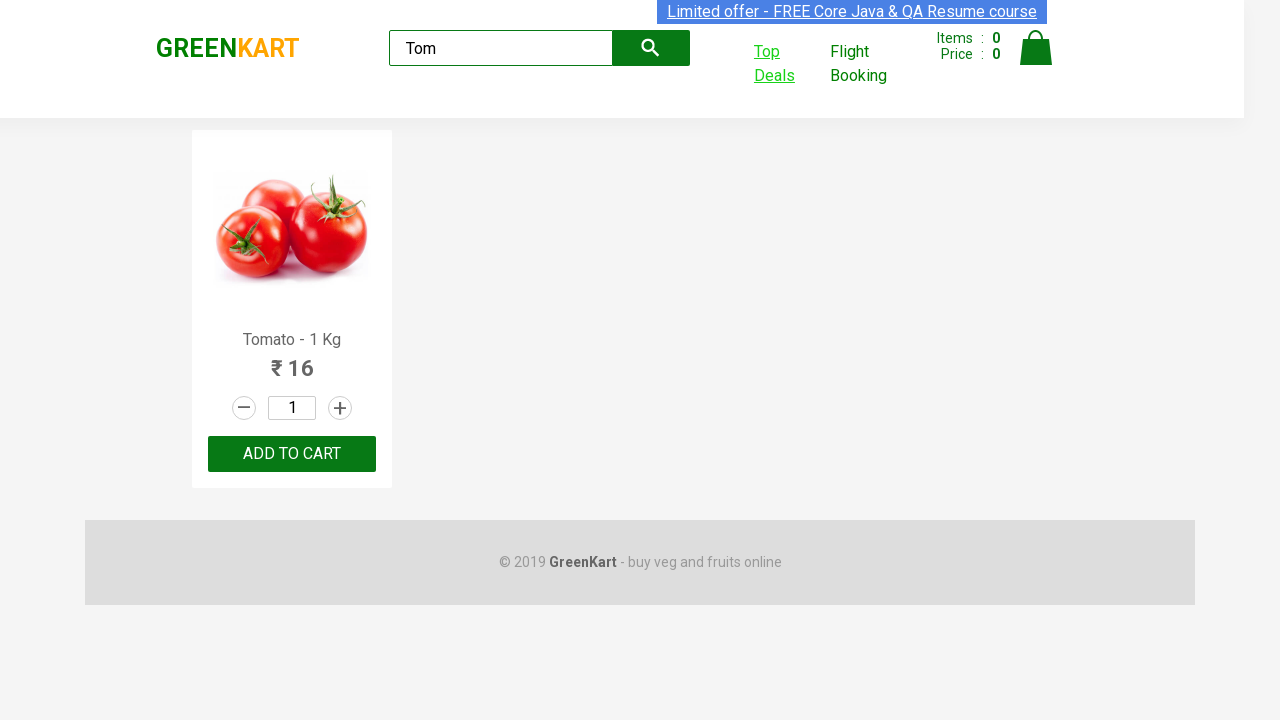

Switched to new tab/window for offers page
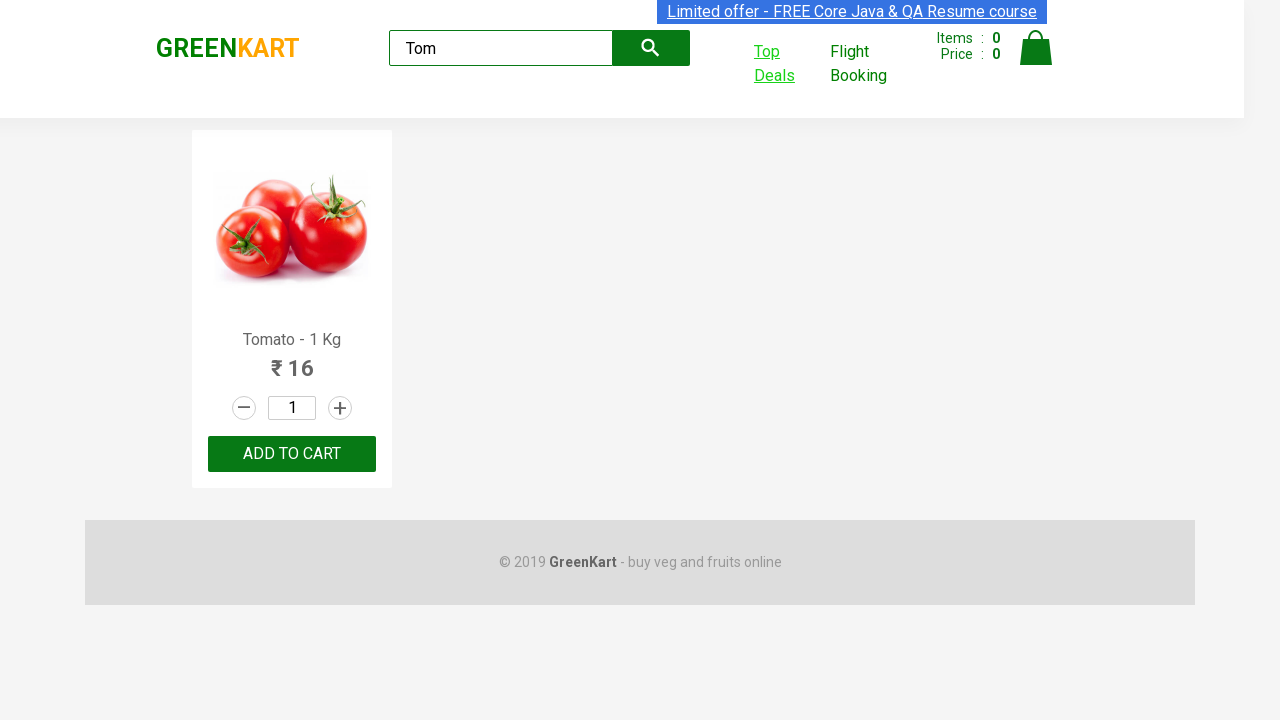

Filled search field with 'Tom' on offers page on //input[@id='search-field']
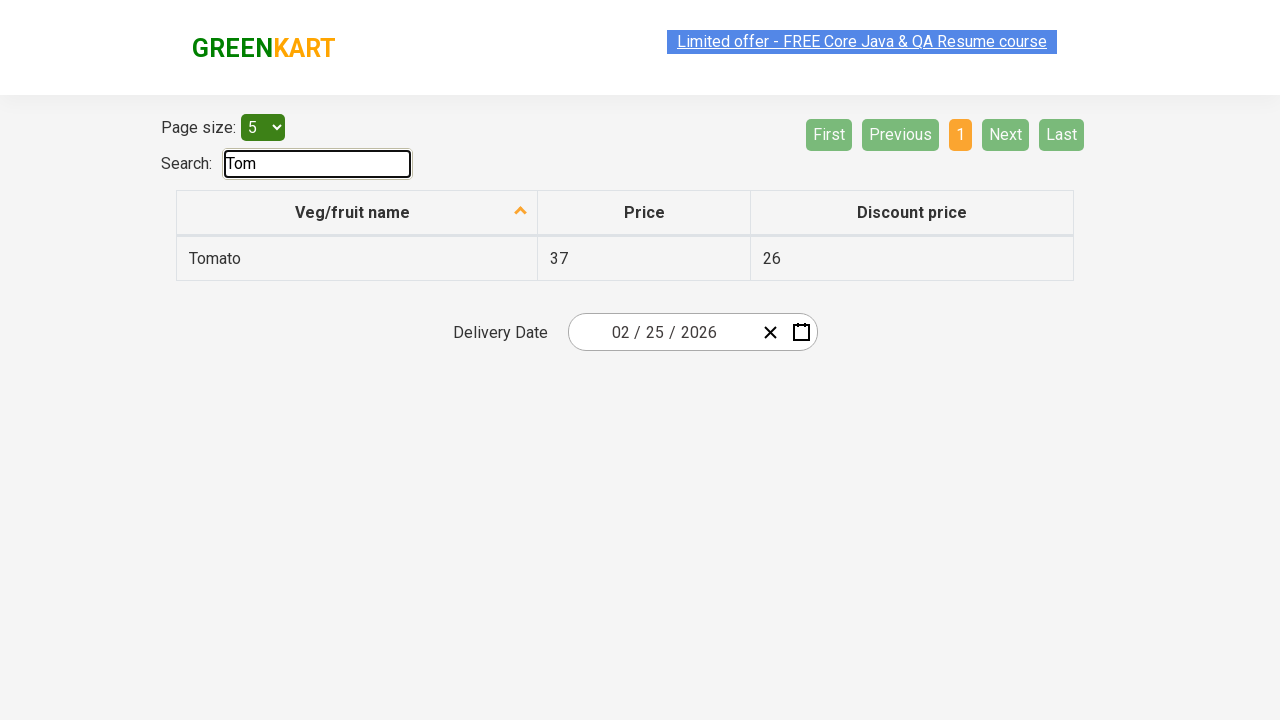

Retrieved product name from offers page: 'Tomato'
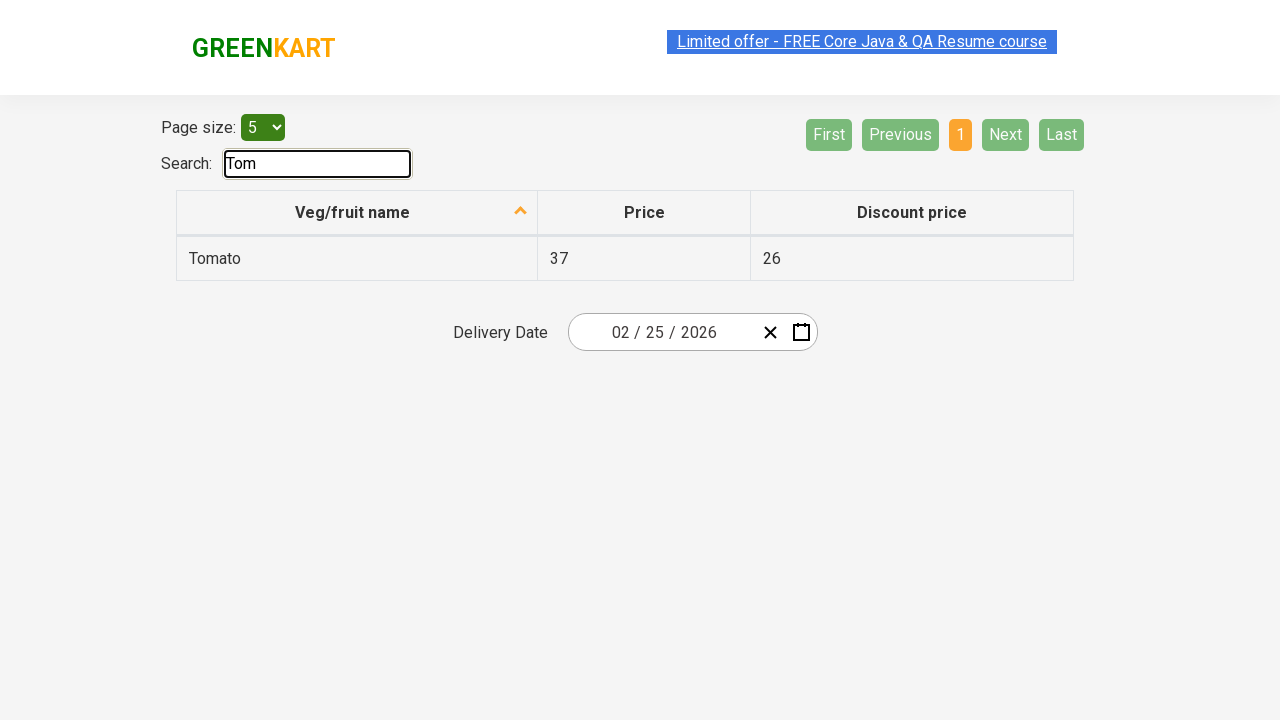

Verified product names match: landing page 'Tomato' == offers page 'Tomato'
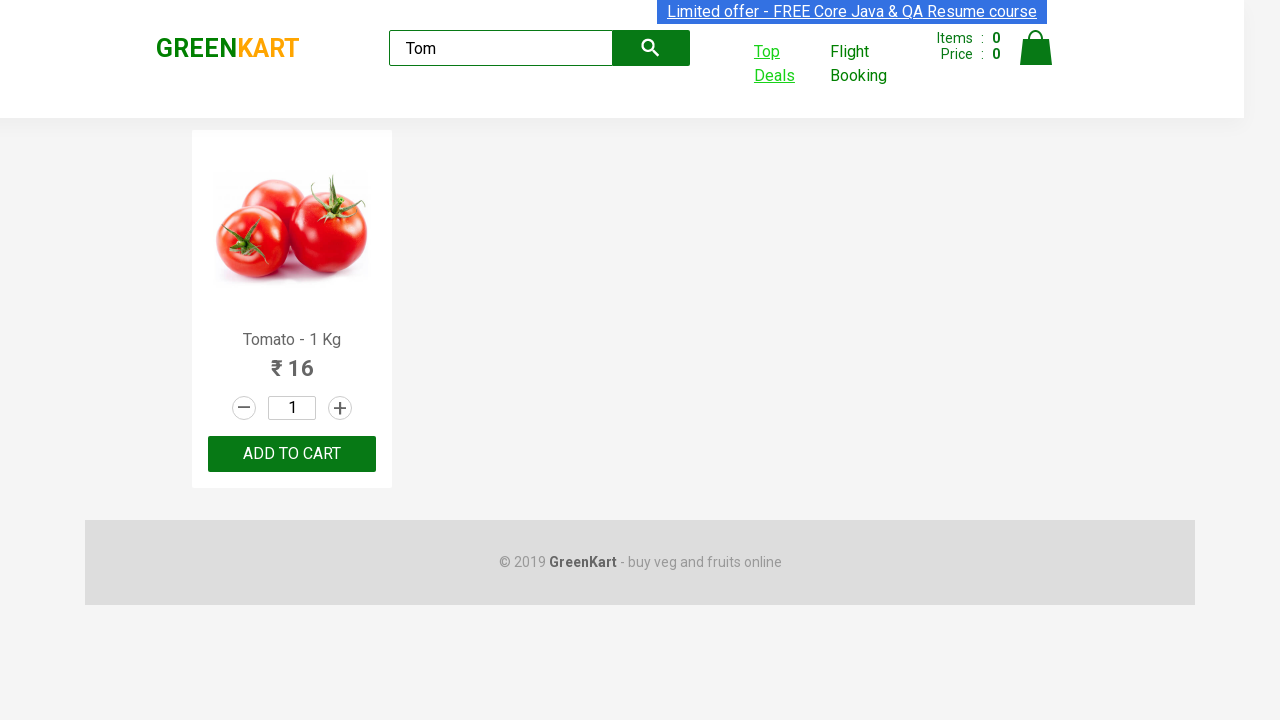

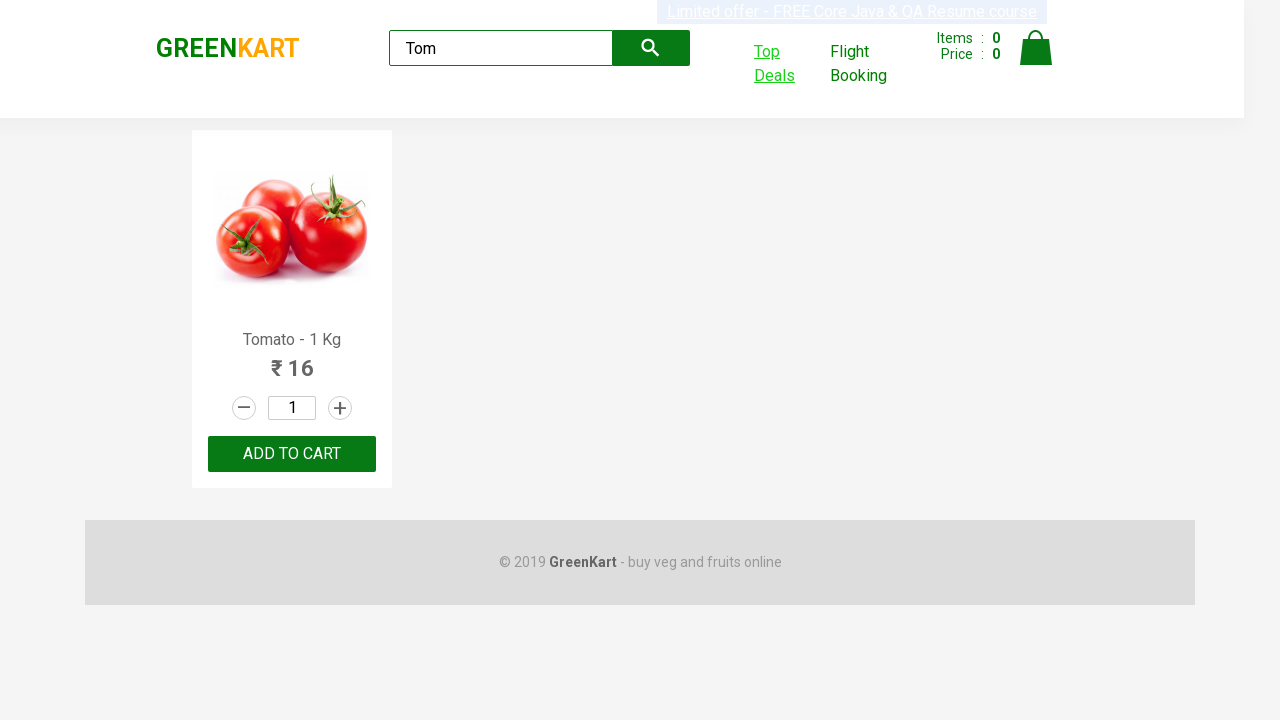